Tests date picker functionality by entering dates into date input fields.

Starting URL: https://selectorshub.com/xpath-practice-page/

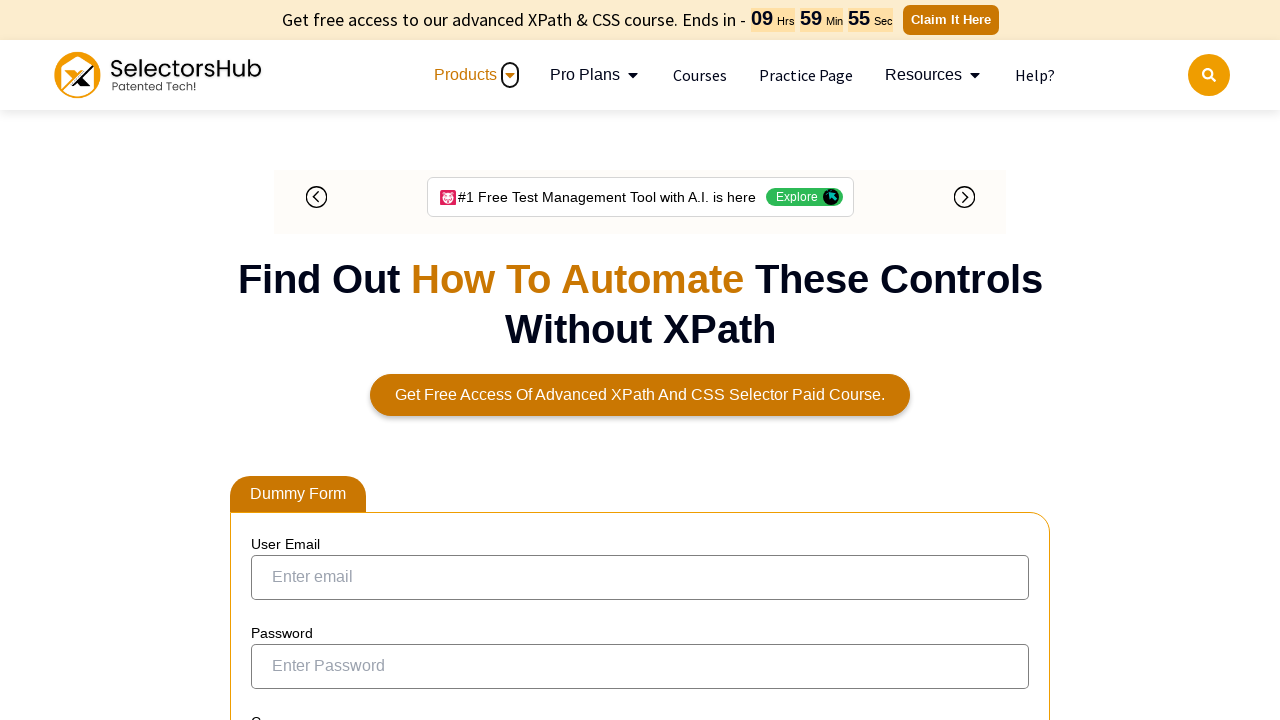

Filled date input field with '2024-12-25' on input[name='the_date']
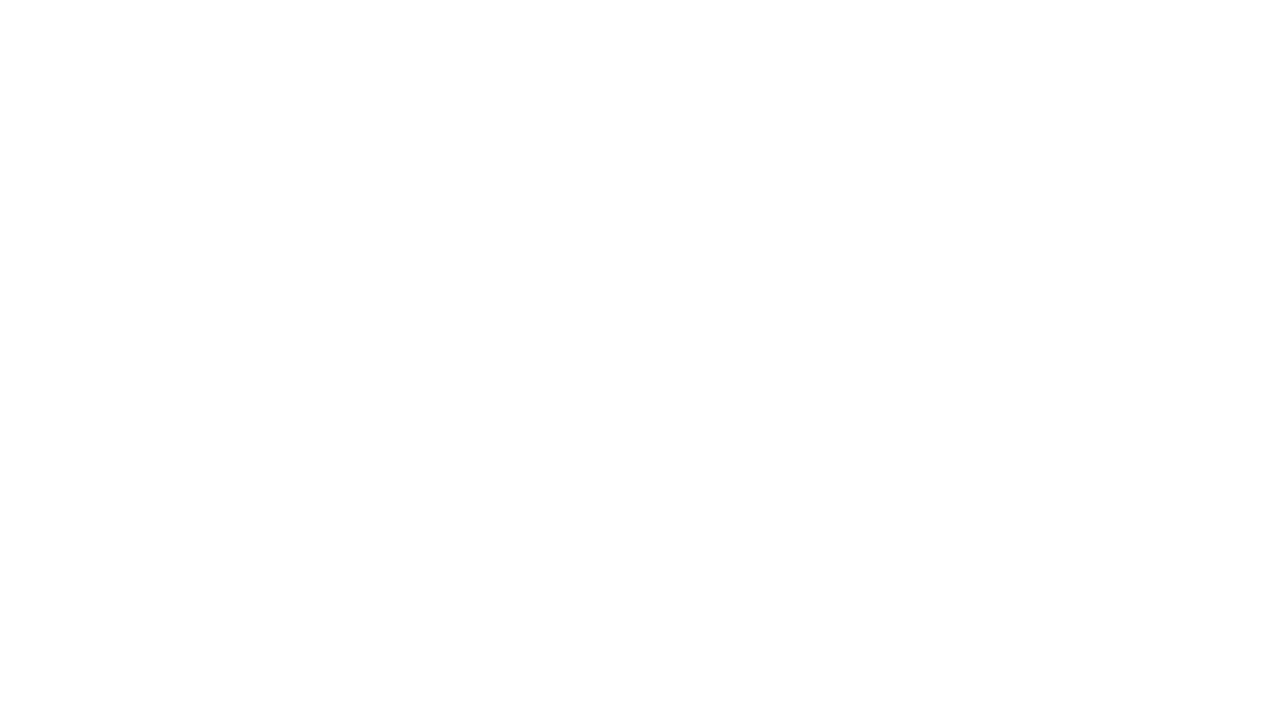

Verified date input field contains '2024-12-25'
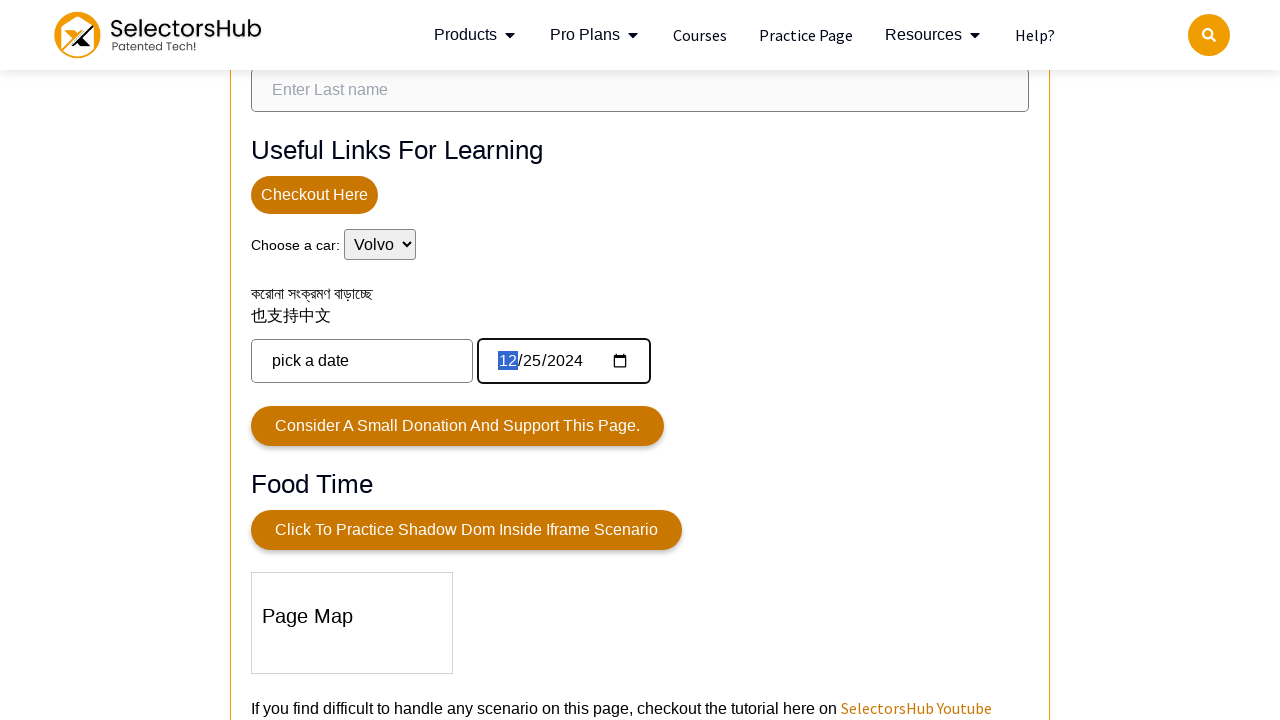

Clicked datepicker field at (362, 361) on #datepicker
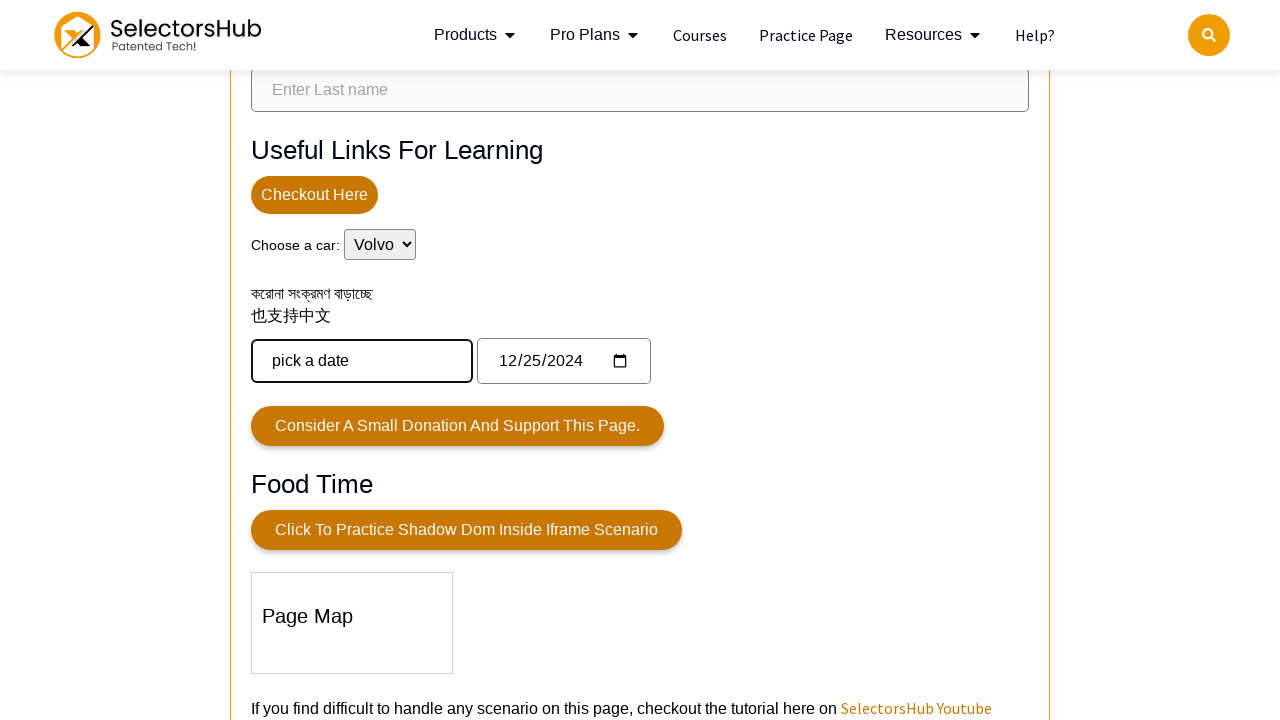

Filled datepicker field with '12/25/2024' on #datepicker
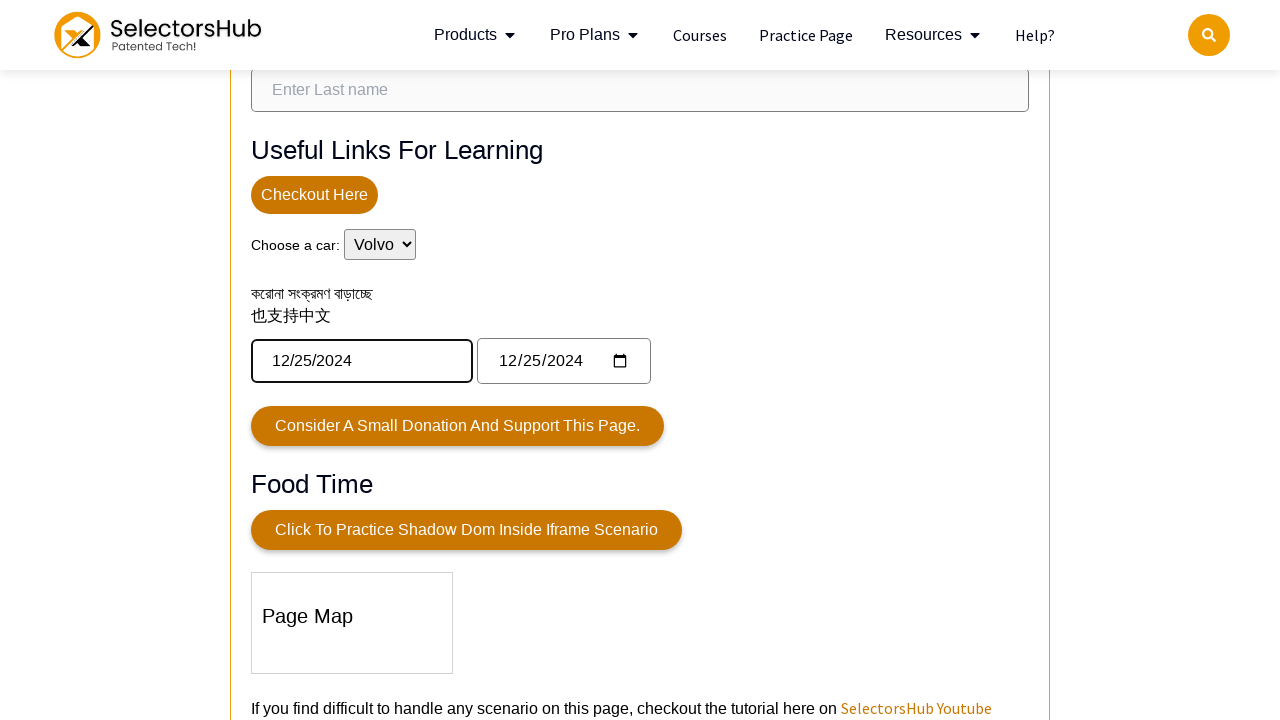

Verified datepicker field contains '12/25/2024'
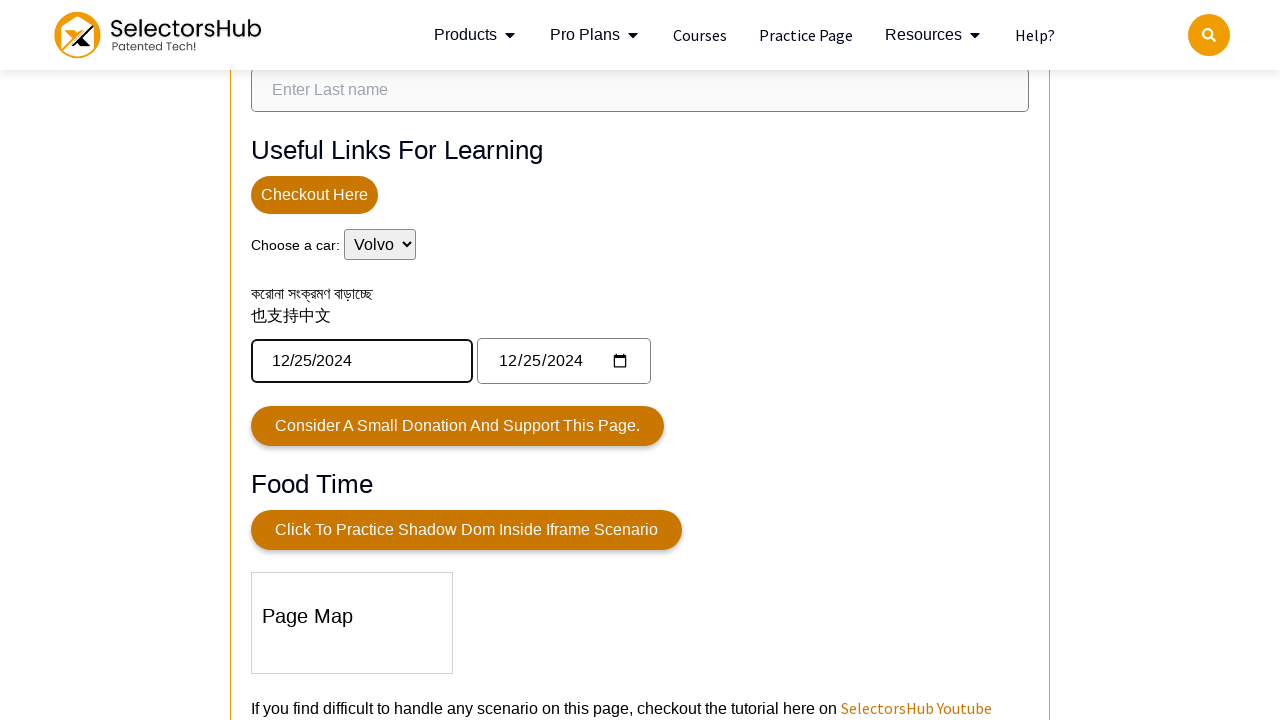

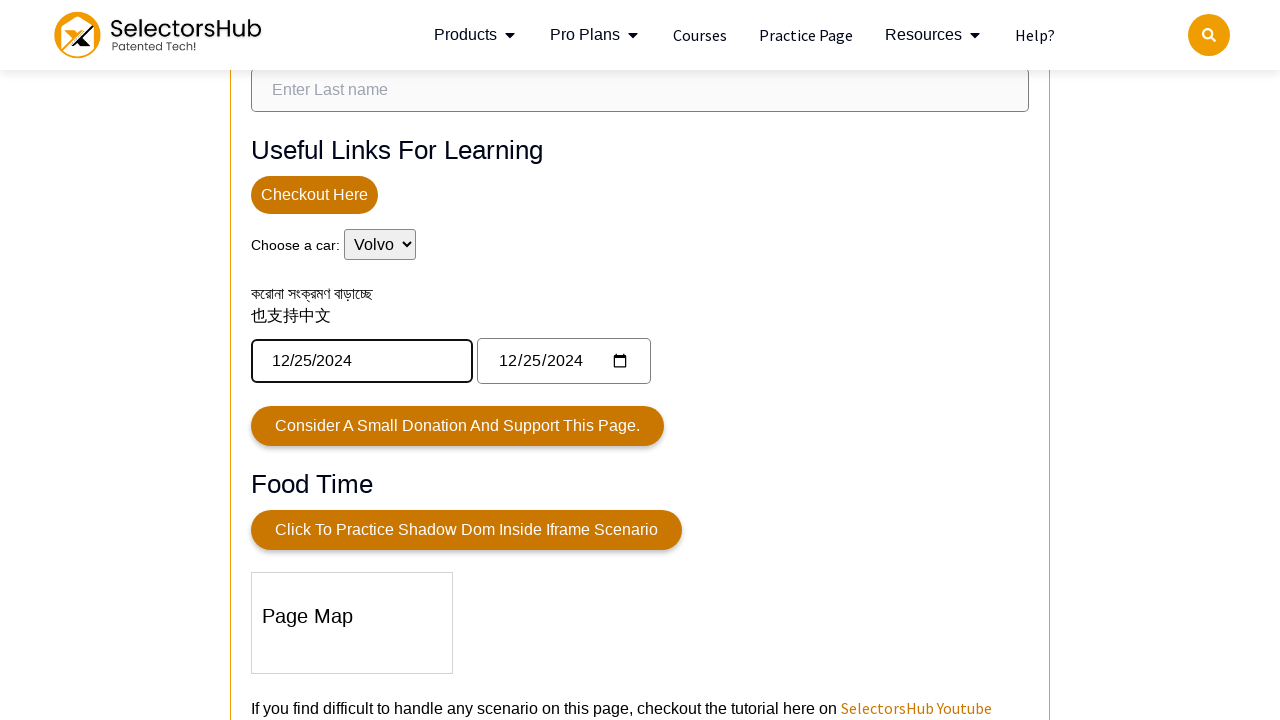